Tests explicit wait with lambda condition by clicking reveal button, waiting for element to be displayed, then typing text into it

Starting URL: https://www.selenium.dev/selenium/web/dynamic.html

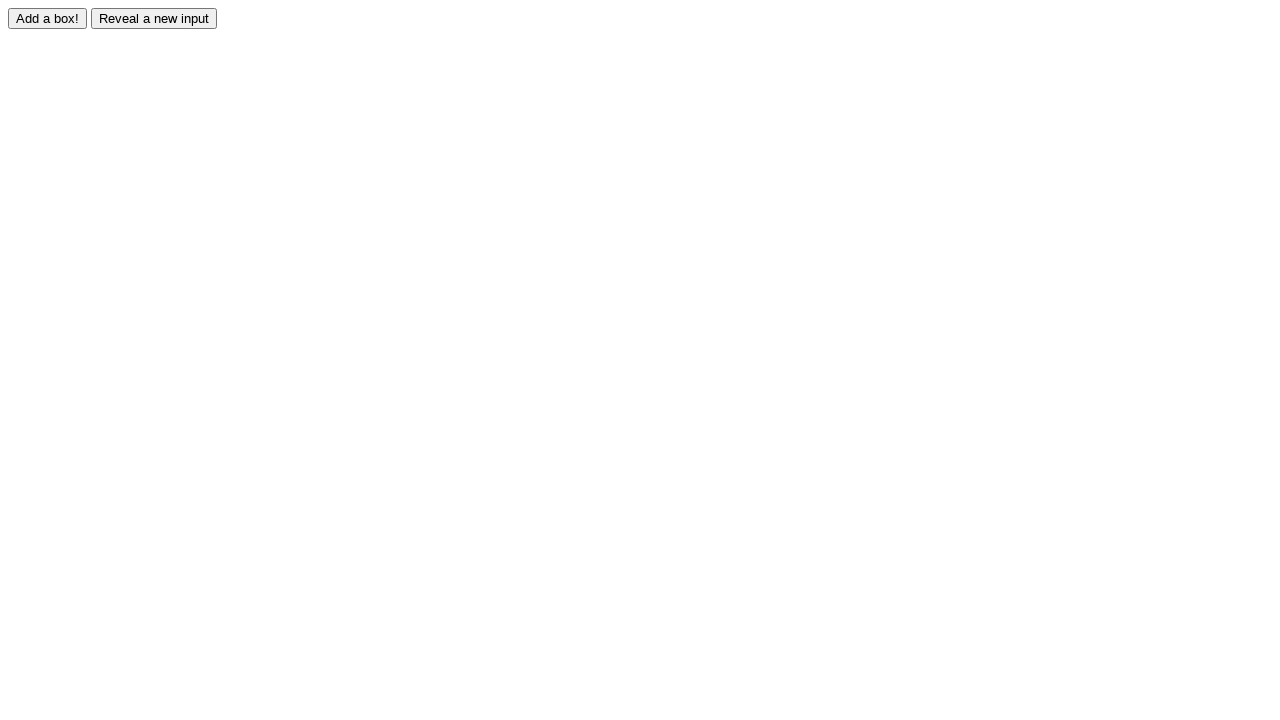

Clicked reveal button to show hidden input at (154, 18) on #reveal
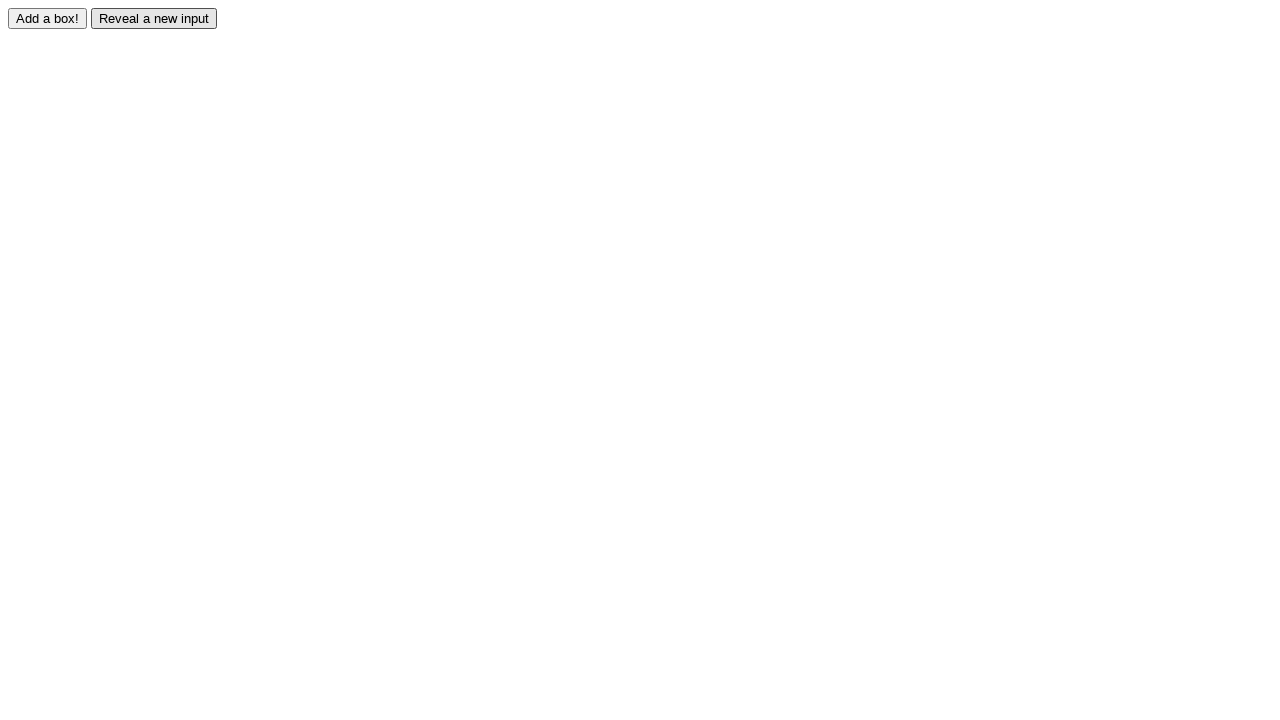

Waited for revealed input element to become visible
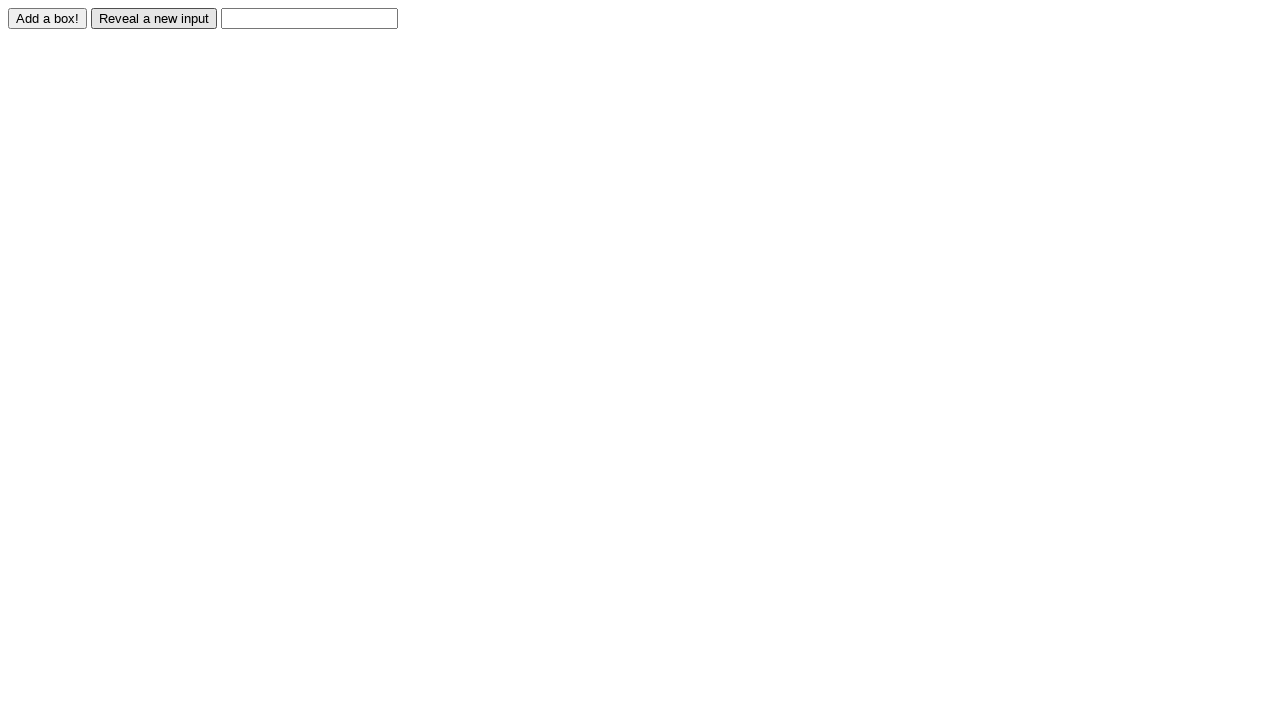

Typed 'testing' into the revealed input field on #revealed
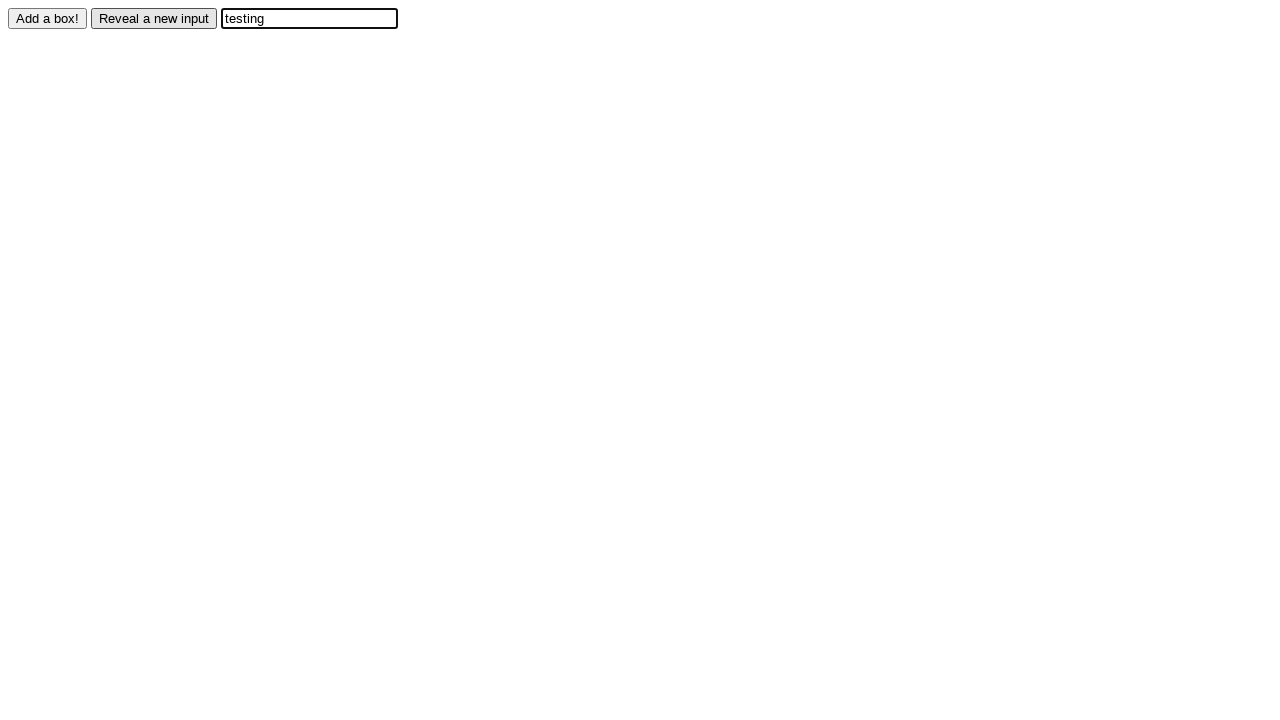

Verified that input field contains 'testing'
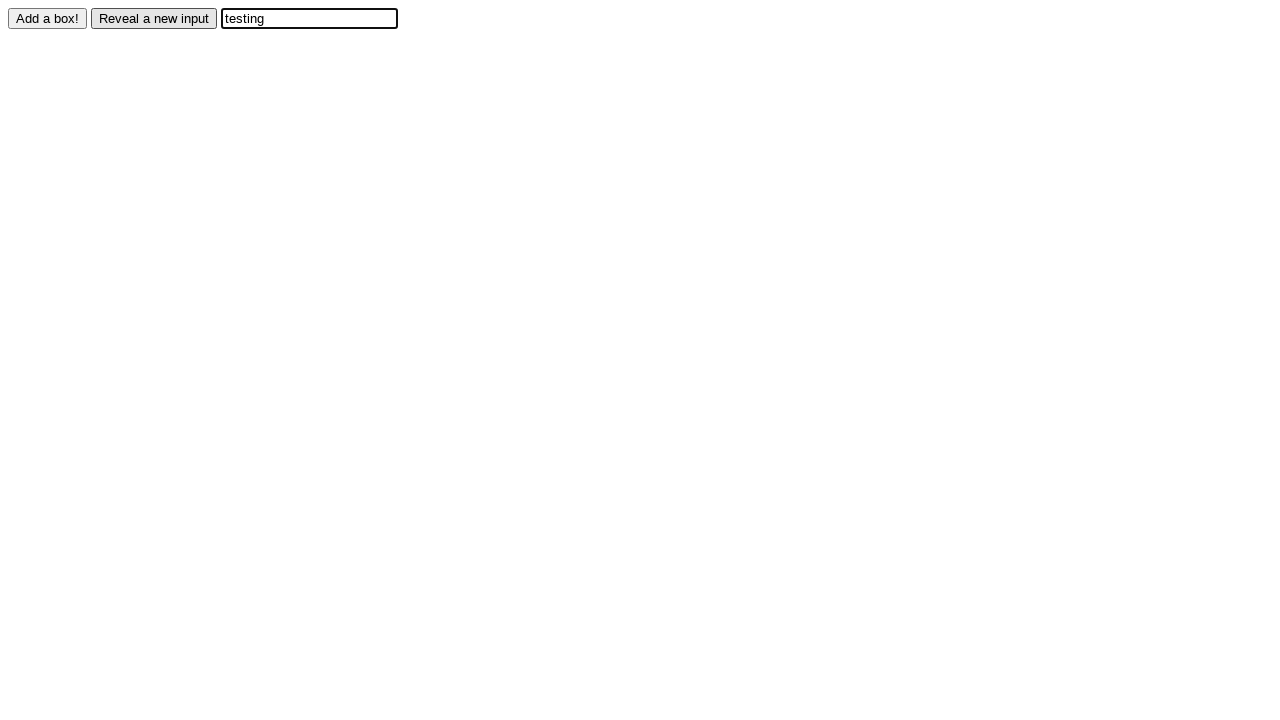

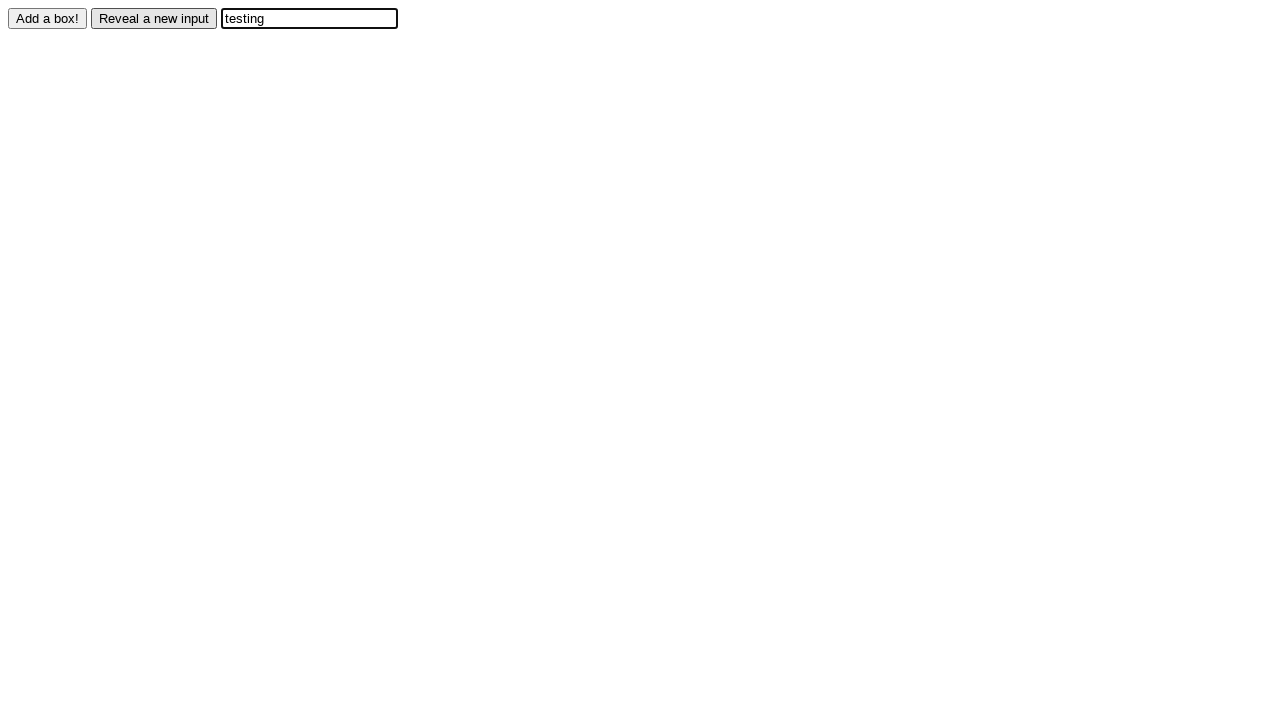